Tests passenger selection by incrementing and decrementing counts for adults, children, and infants

Starting URL: https://www.spicejet.com/

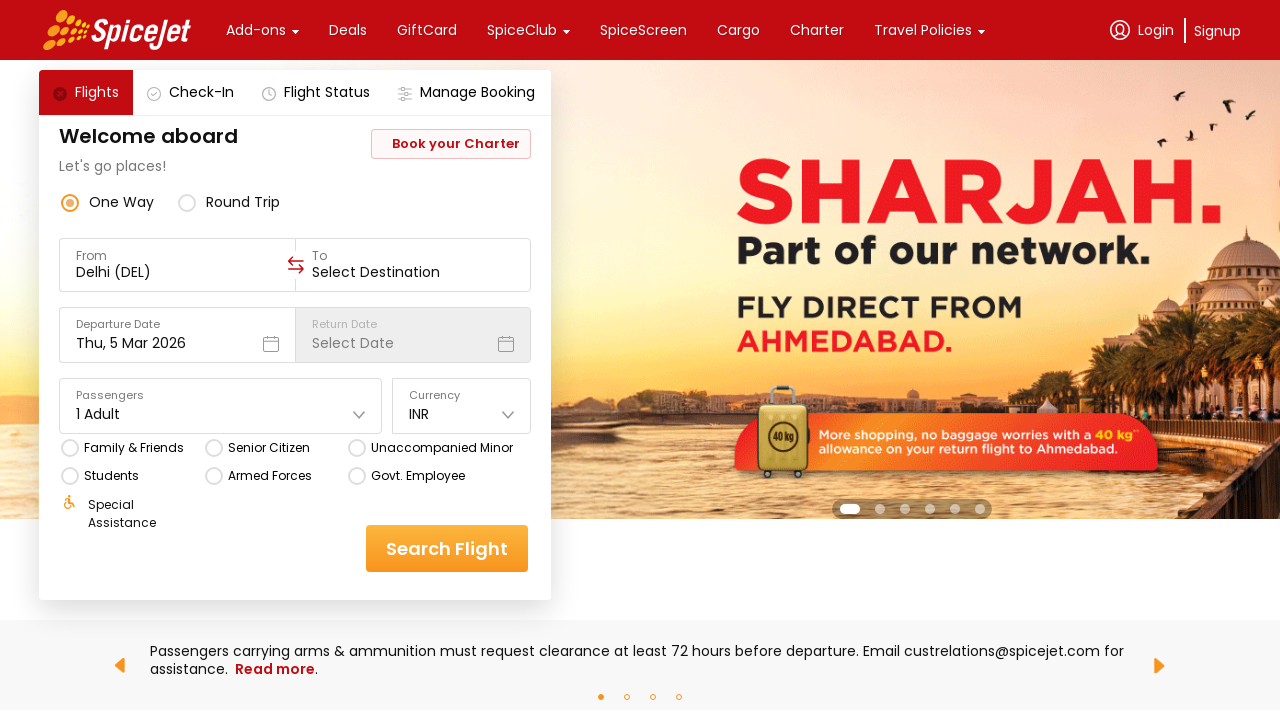

Opened travellers selection panel at (221, 406) on //div[@data-testid="home-page-travellers"]
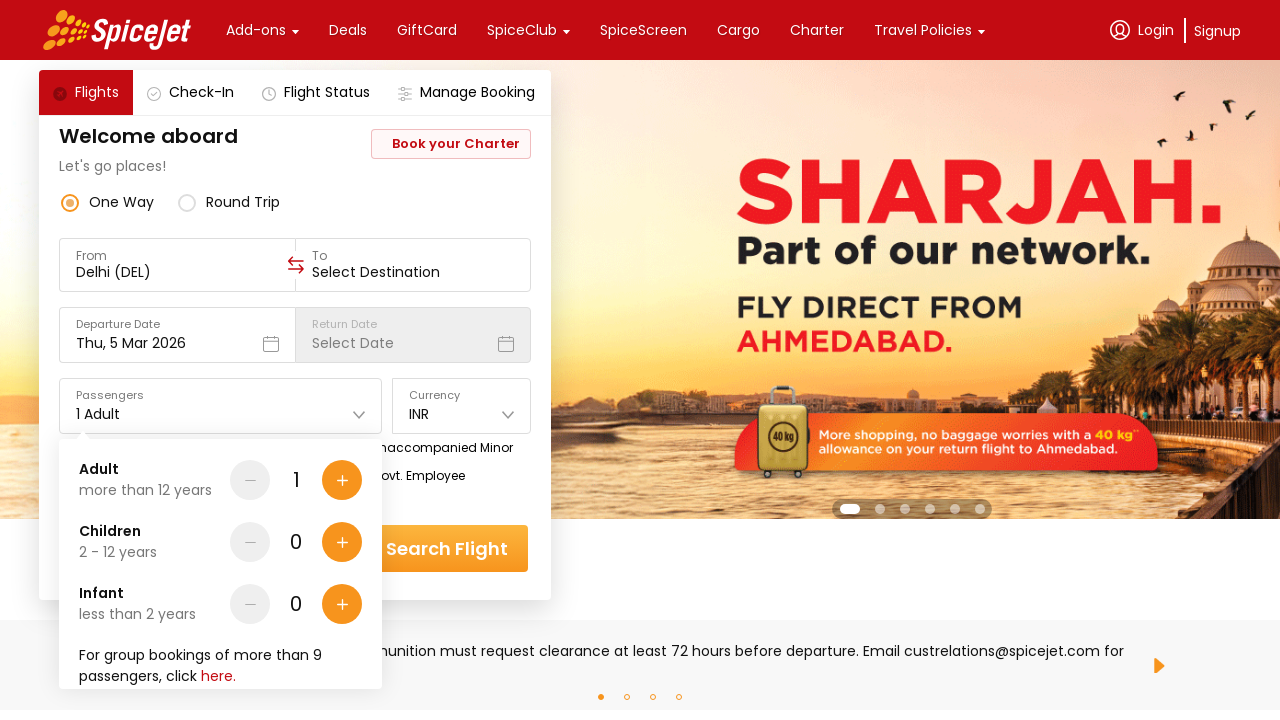

Incremented adult count (click 1/9) at (342, 480) on //div[@data-testid="Adult-testID-plus-one-cta"]
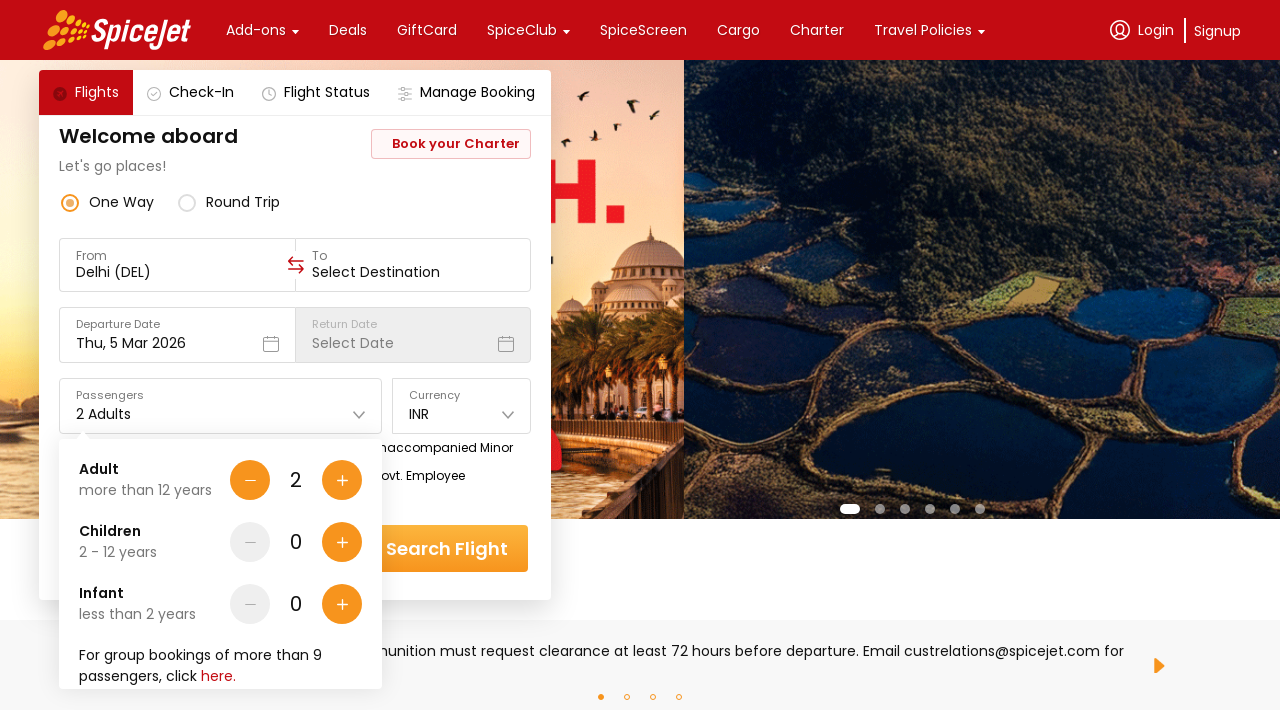

Incremented adult count (click 2/9) at (342, 480) on //div[@data-testid="Adult-testID-plus-one-cta"]
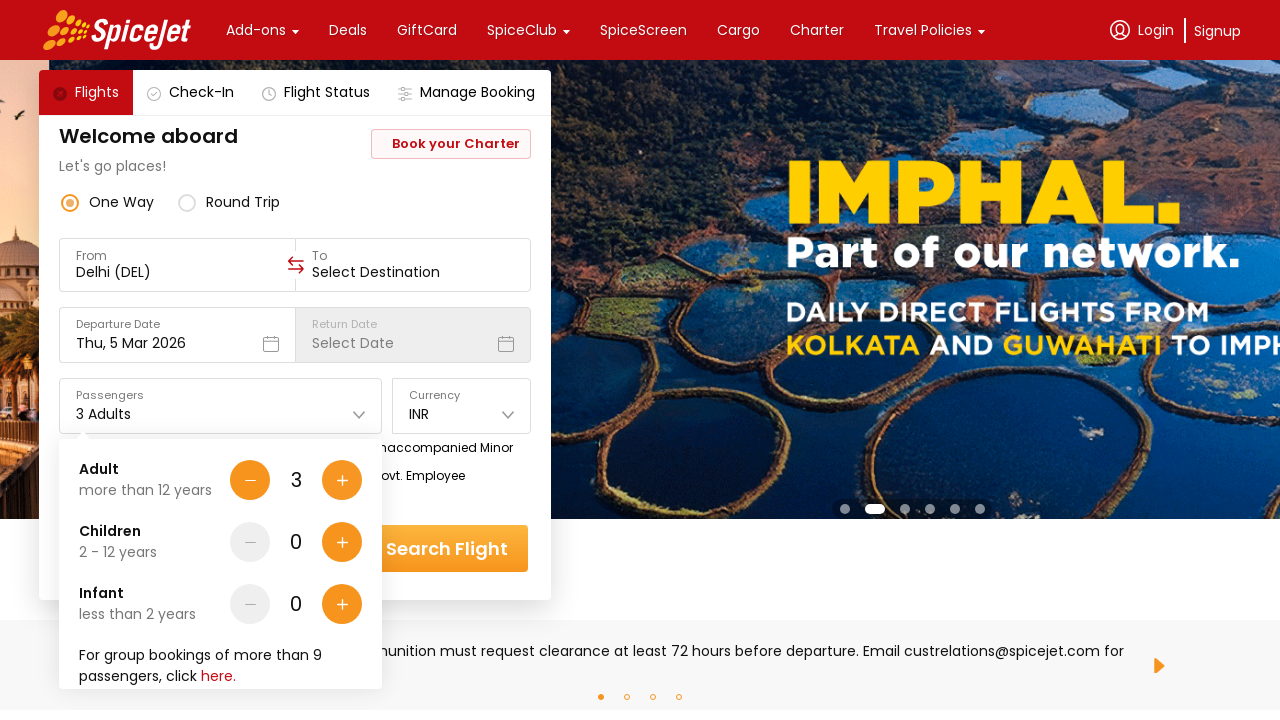

Incremented adult count (click 3/9) at (342, 480) on //div[@data-testid="Adult-testID-plus-one-cta"]
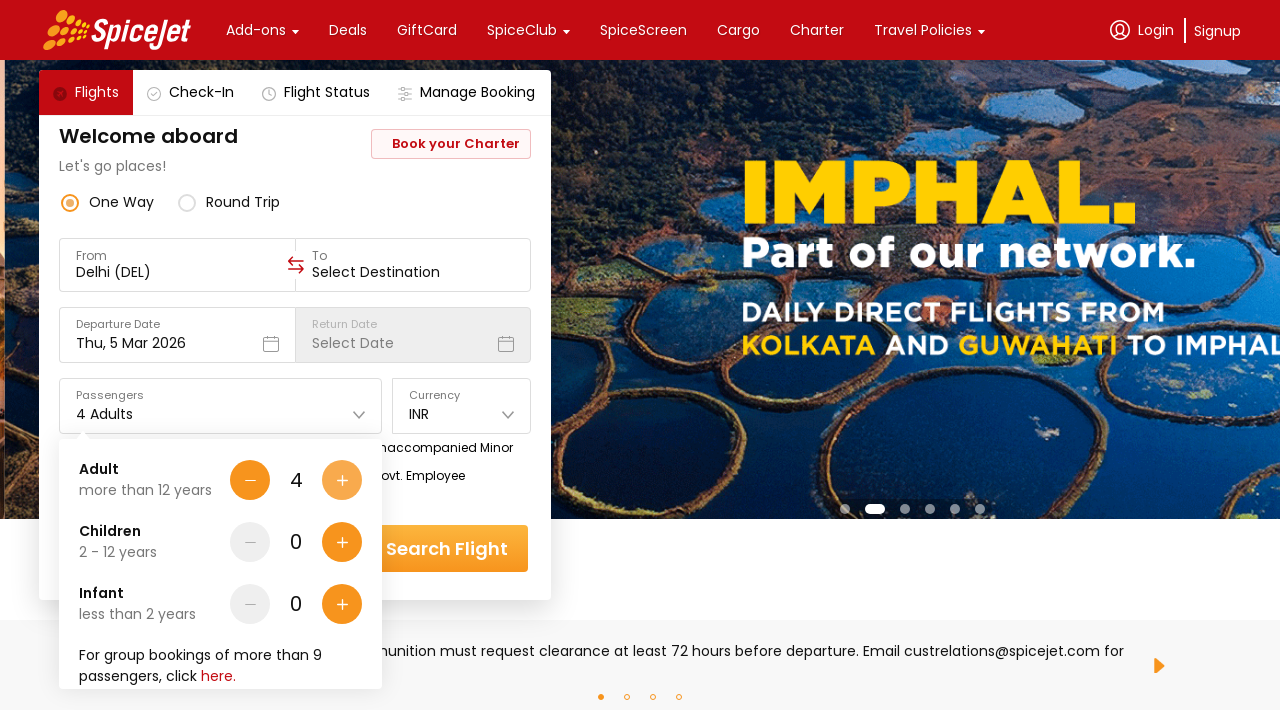

Incremented adult count (click 4/9) at (342, 480) on //div[@data-testid="Adult-testID-plus-one-cta"]
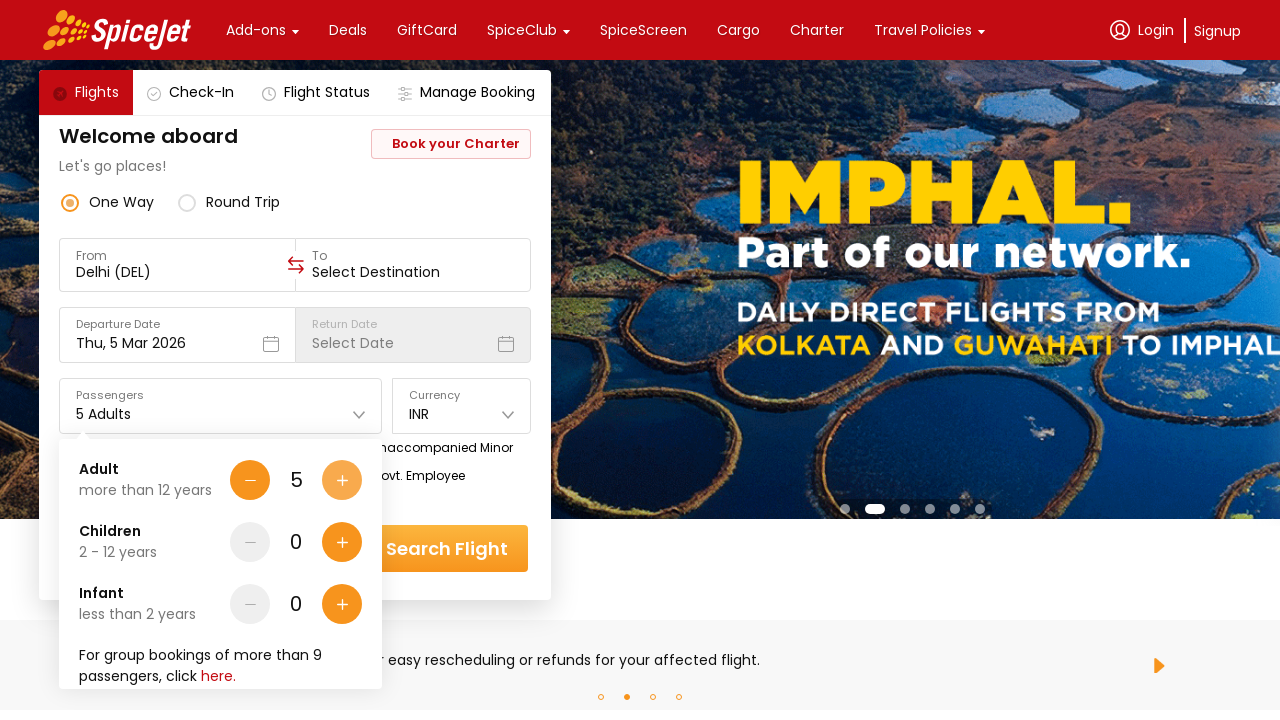

Incremented adult count (click 5/9) at (342, 480) on //div[@data-testid="Adult-testID-plus-one-cta"]
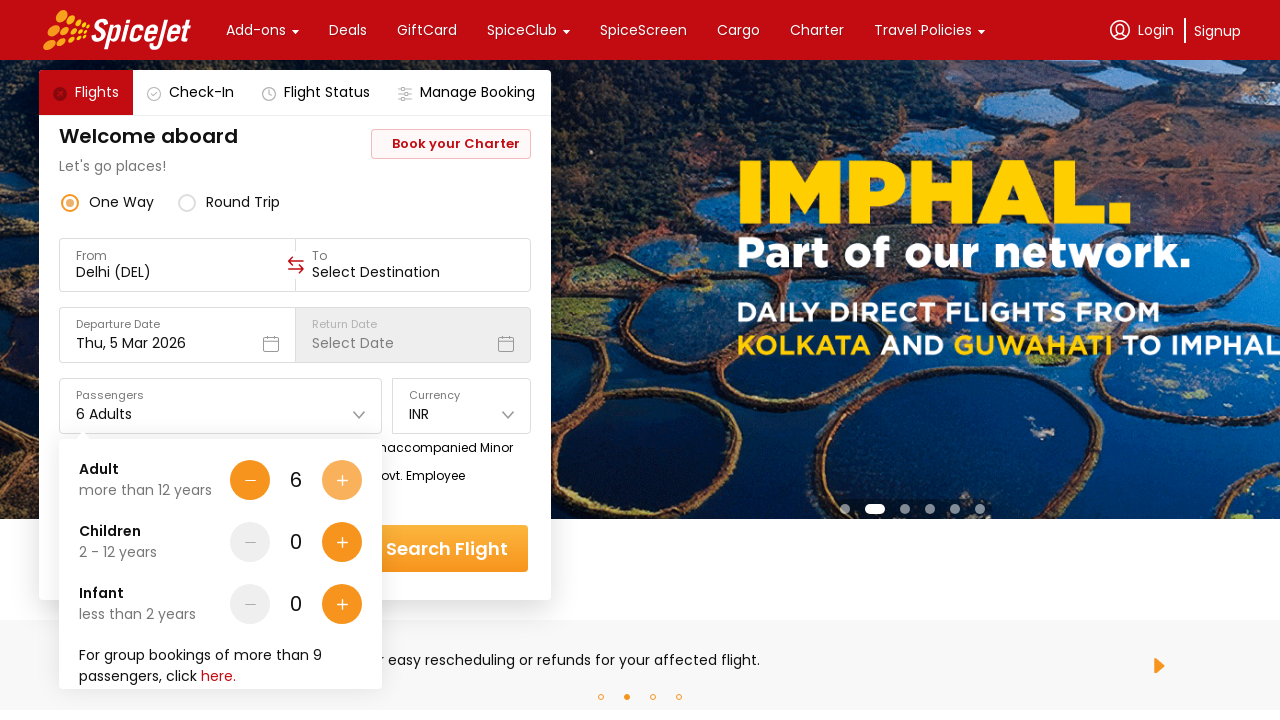

Incremented adult count (click 6/9) at (342, 480) on //div[@data-testid="Adult-testID-plus-one-cta"]
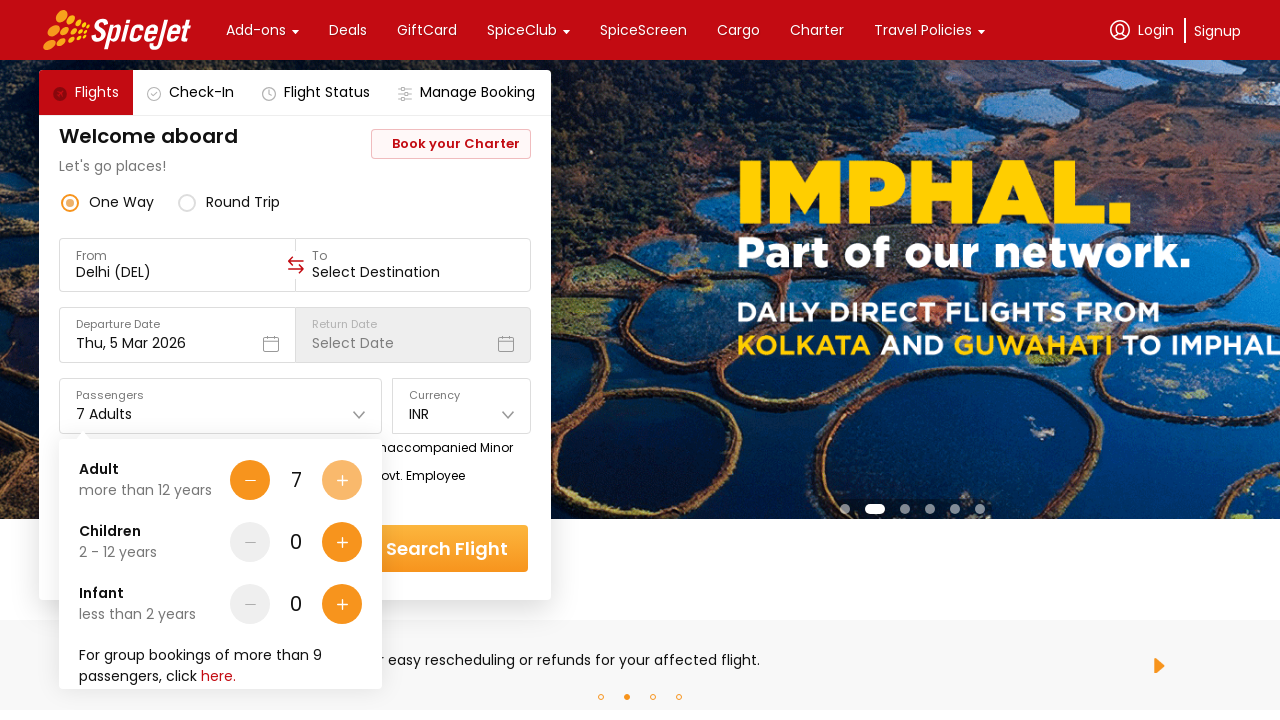

Incremented adult count (click 7/9) at (342, 480) on //div[@data-testid="Adult-testID-plus-one-cta"]
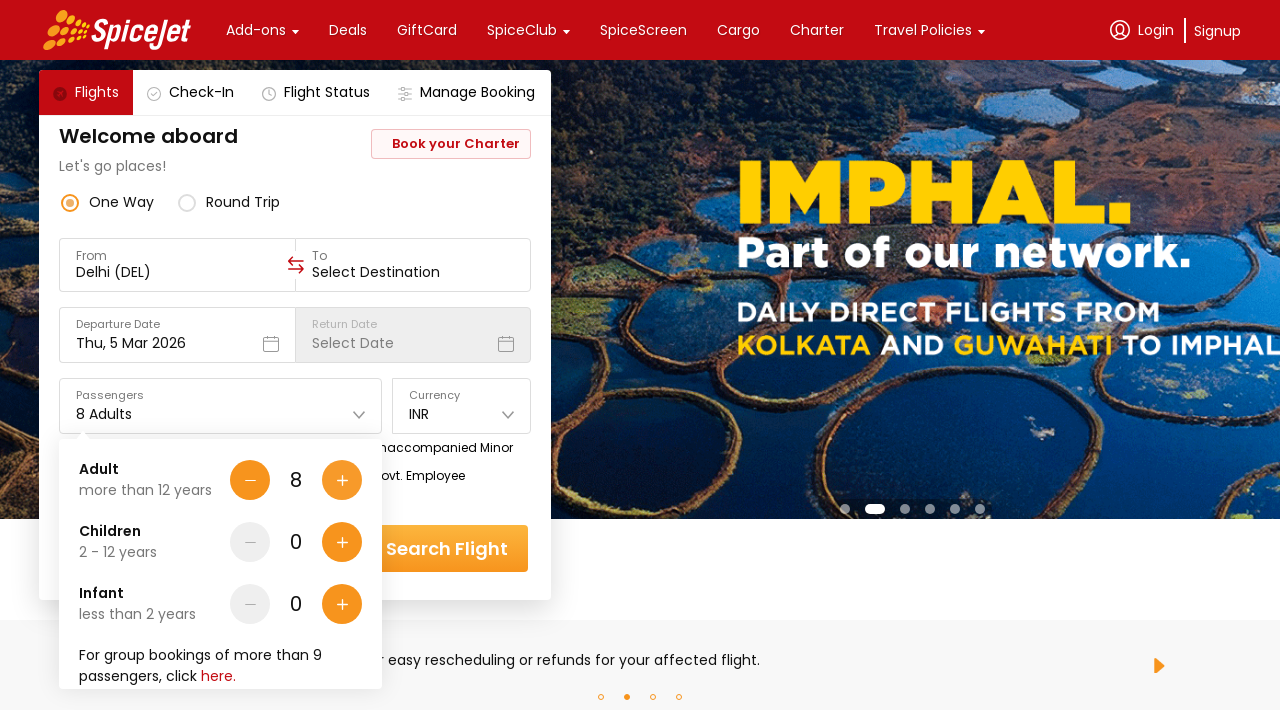

Incremented adult count (click 8/9) at (342, 480) on //div[@data-testid="Adult-testID-plus-one-cta"]
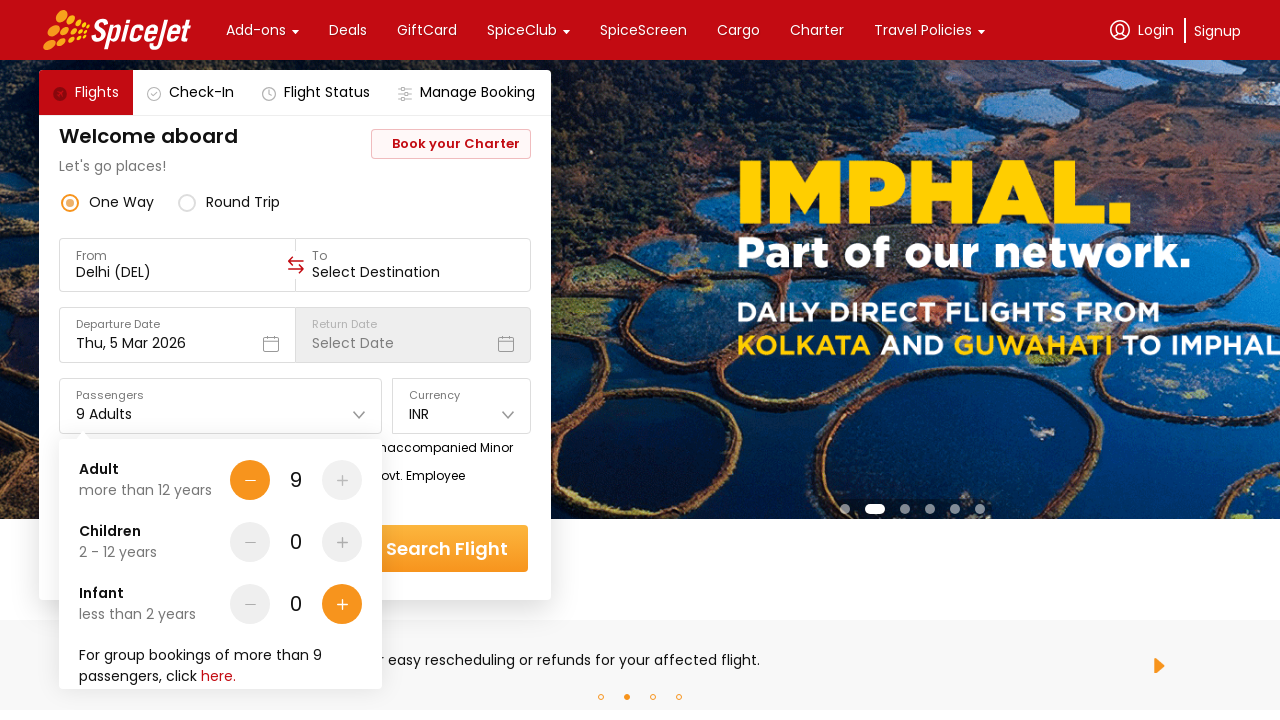

Incremented adult count (click 9/9) at (342, 480) on //div[@data-testid="Adult-testID-plus-one-cta"]
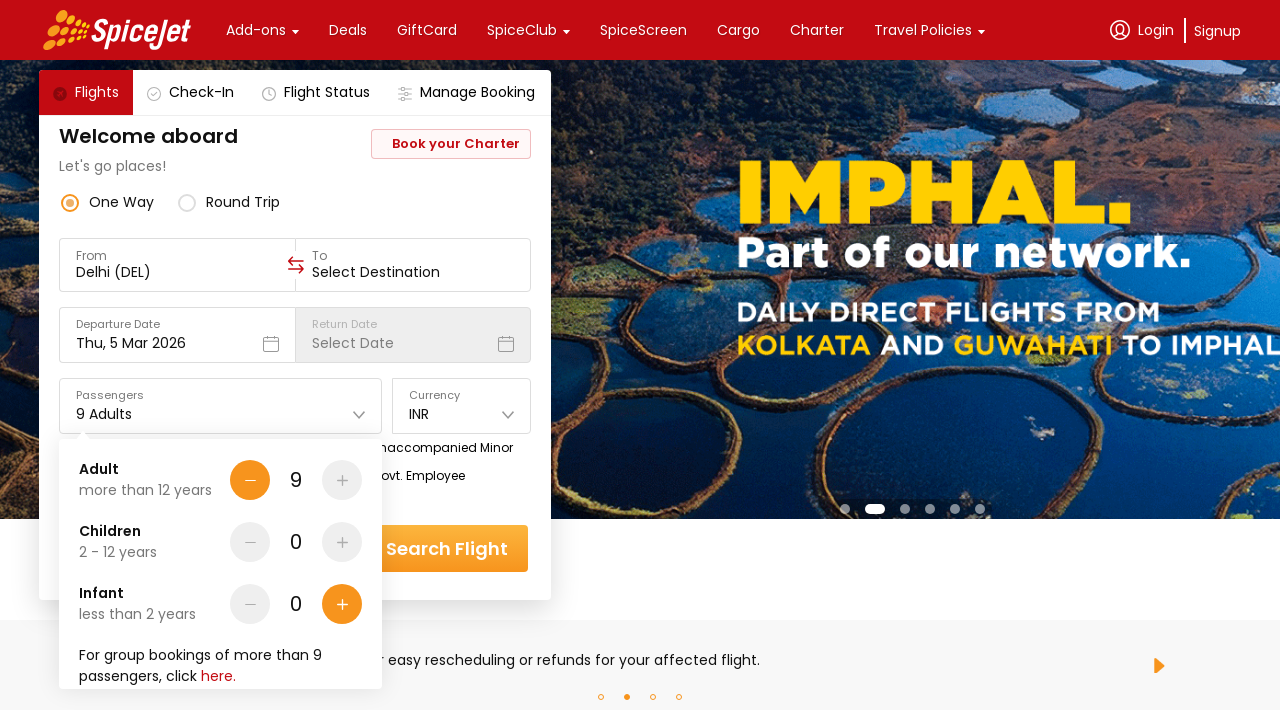

Incremented infant count (click 1/4) at (342, 604) on //div[@data-testid="Infant-testID-plus-one-cta"]
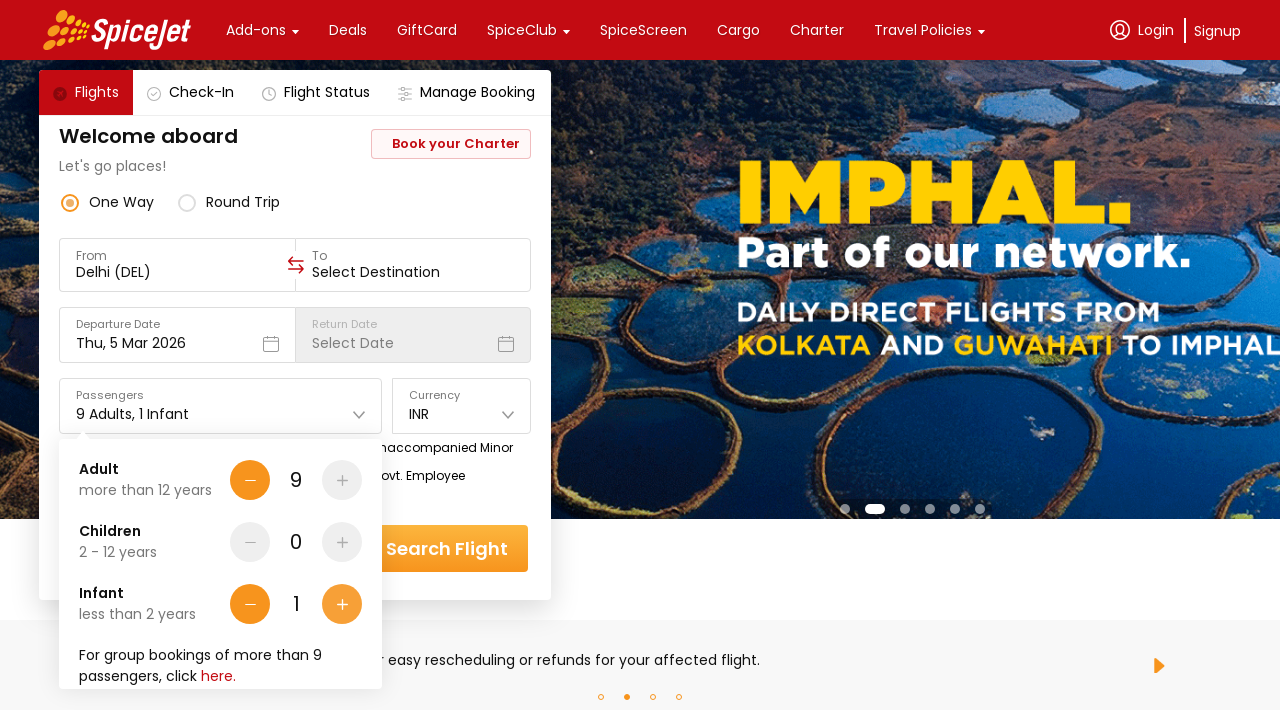

Incremented infant count (click 2/4) at (342, 604) on //div[@data-testid="Infant-testID-plus-one-cta"]
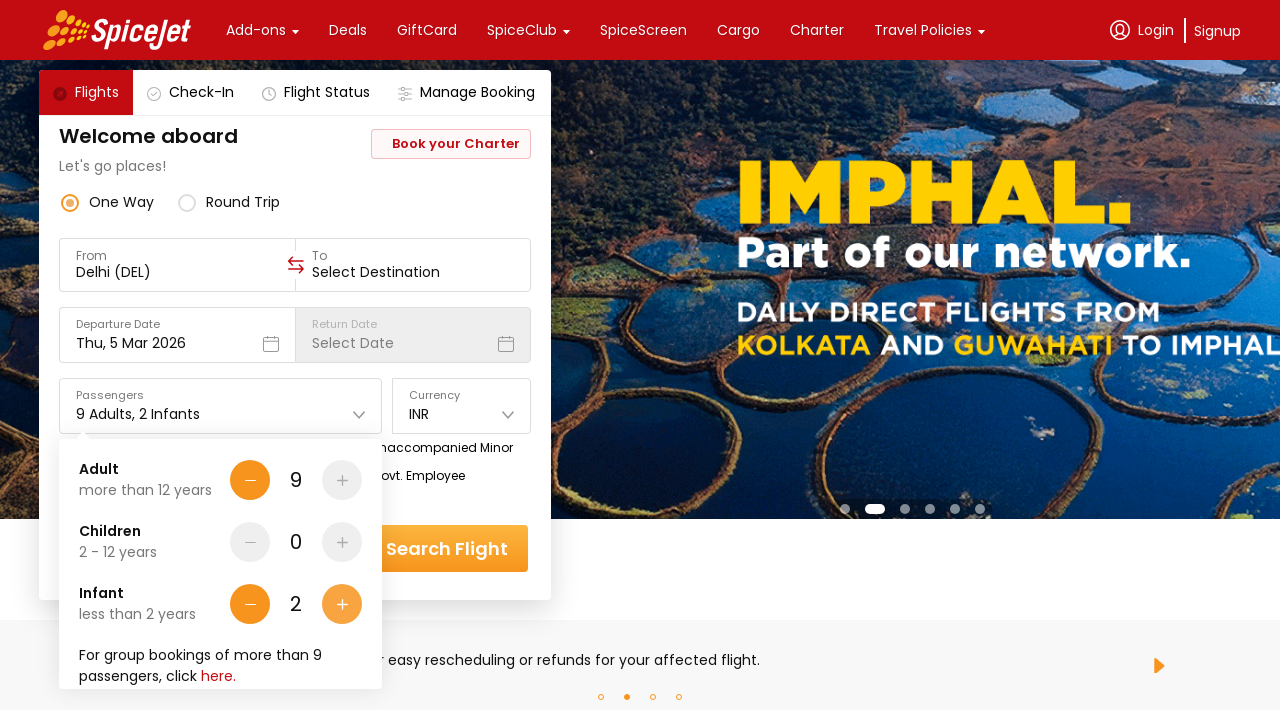

Incremented infant count (click 3/4) at (342, 604) on //div[@data-testid="Infant-testID-plus-one-cta"]
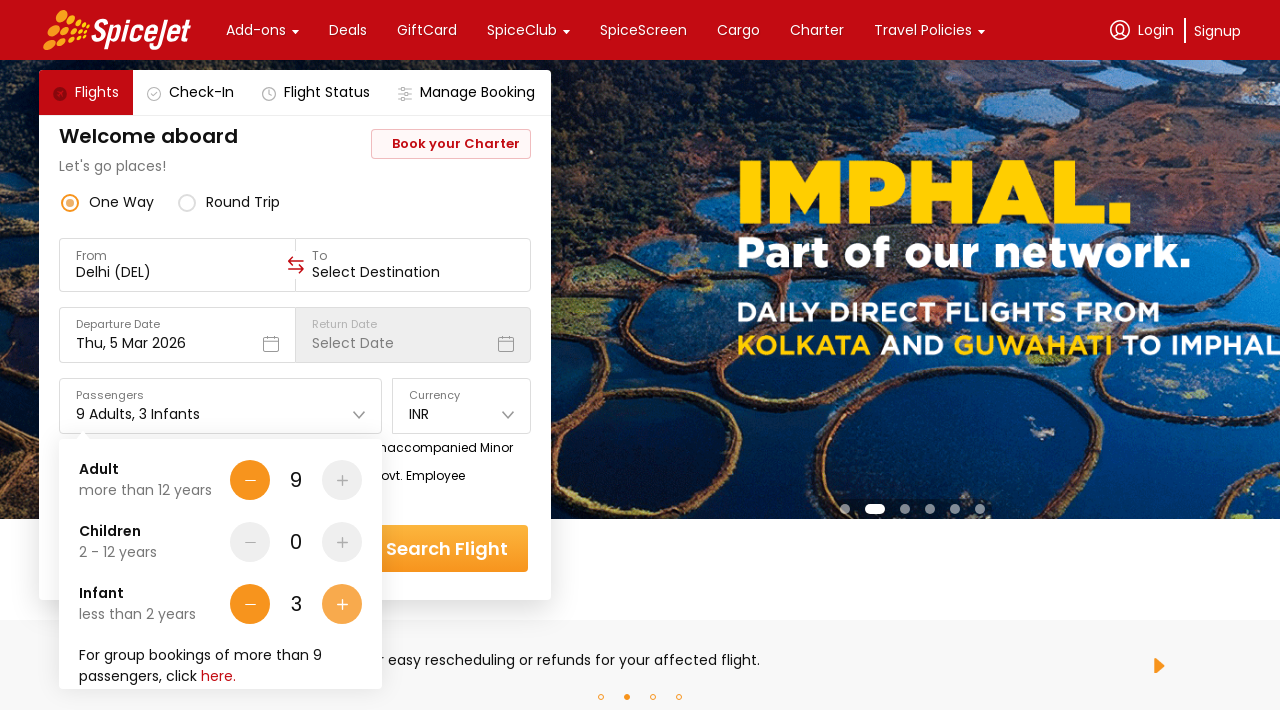

Incremented infant count (click 4/4) at (342, 604) on //div[@data-testid="Infant-testID-plus-one-cta"]
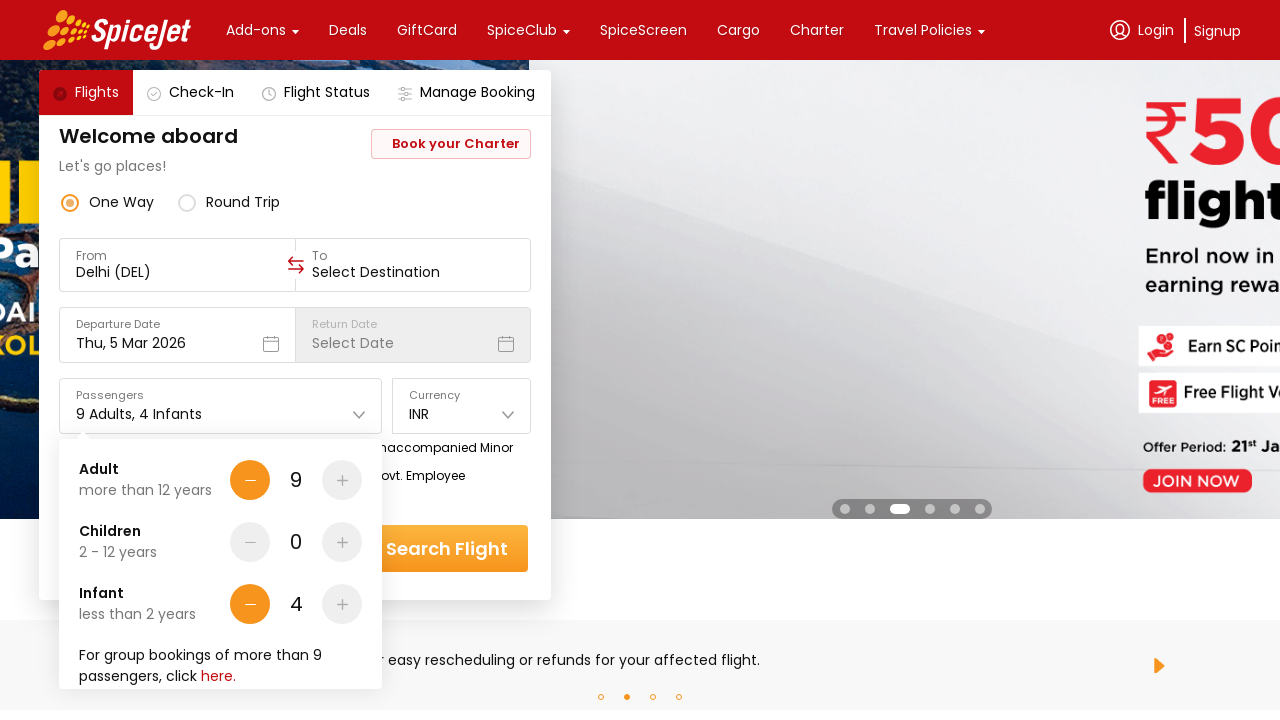

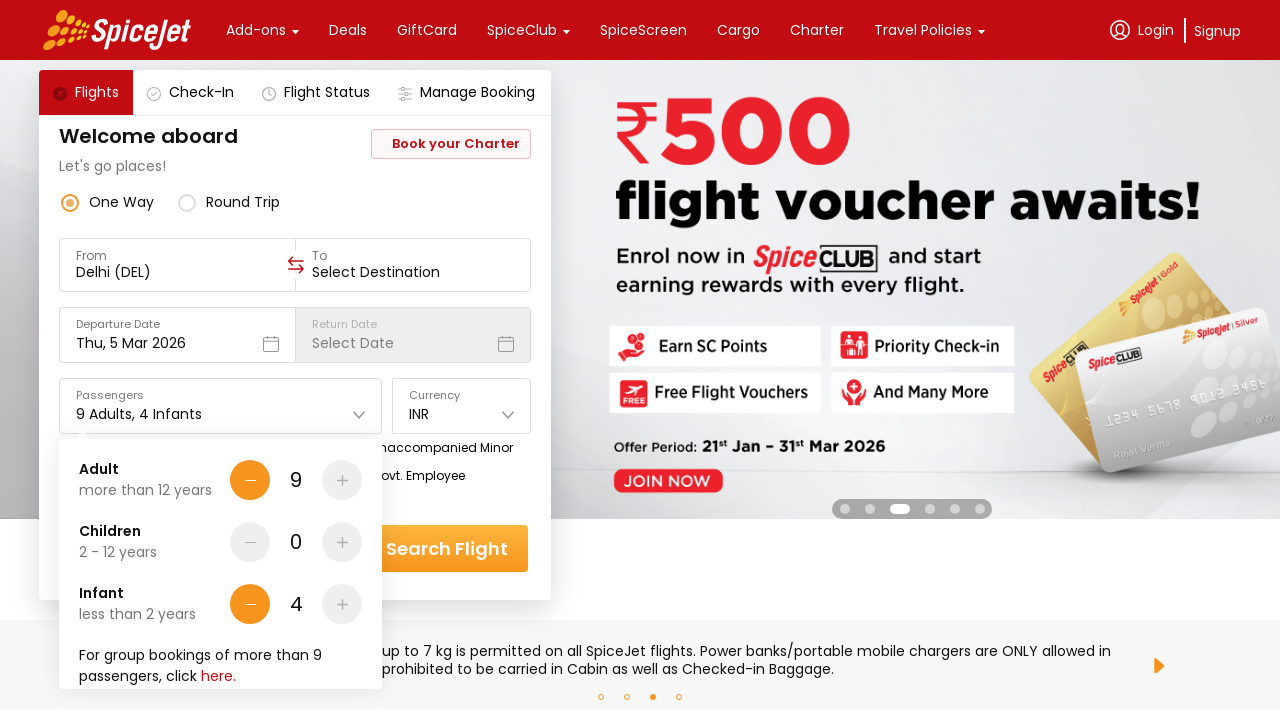